Tests that the "Clear completed" button is hidden when there are no completed items.

Starting URL: https://demo.playwright.dev/todomvc

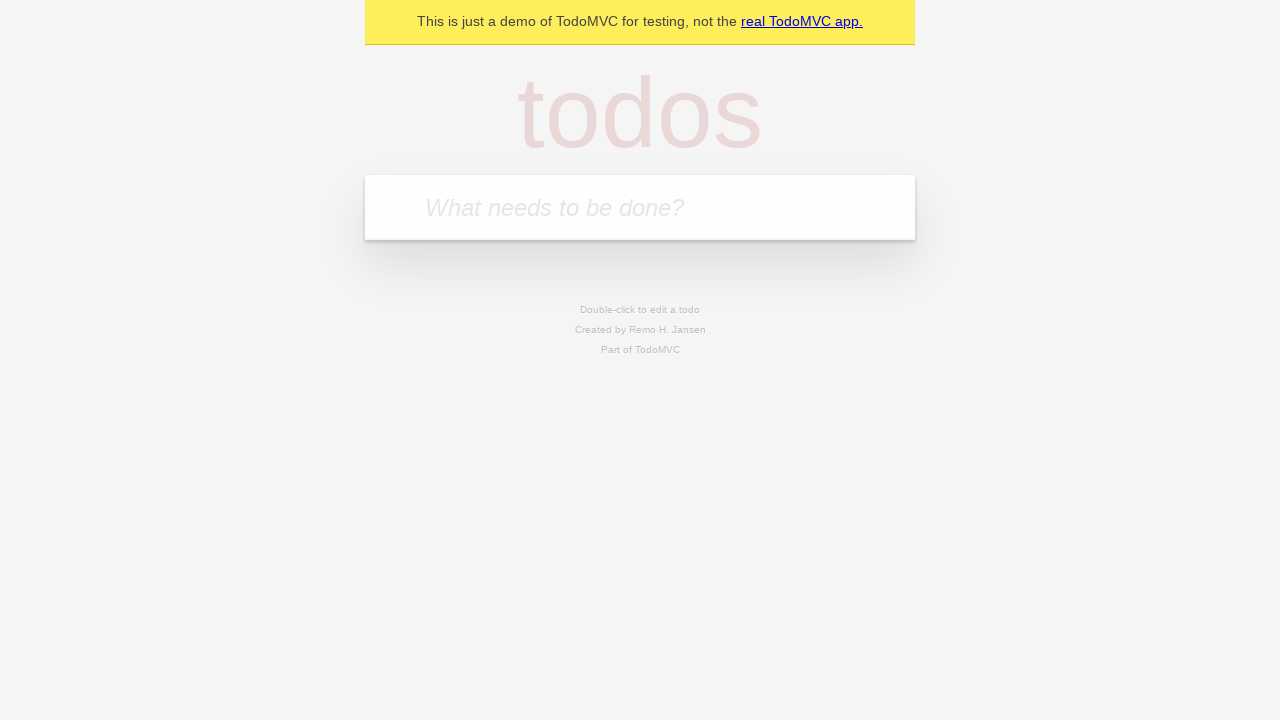

Filled input field with 'buy some cheese' on internal:attr=[placeholder="What needs to be done?"i]
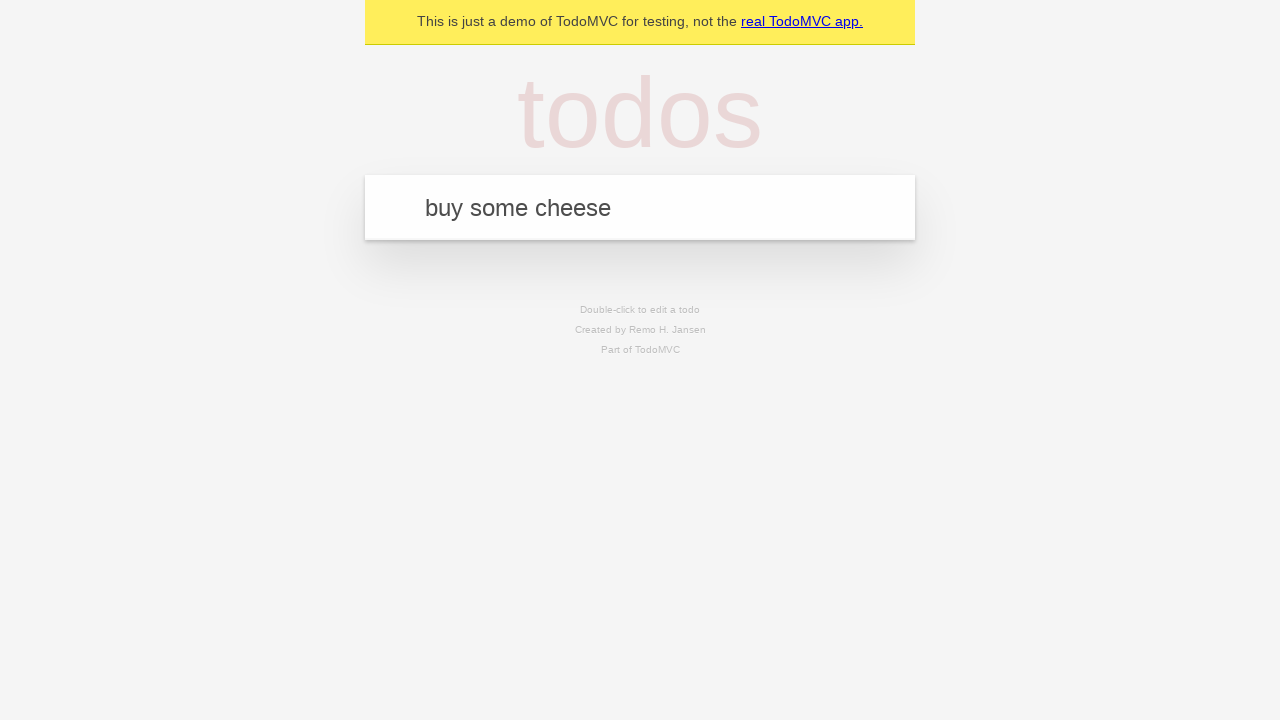

Pressed Enter to add first todo item on internal:attr=[placeholder="What needs to be done?"i]
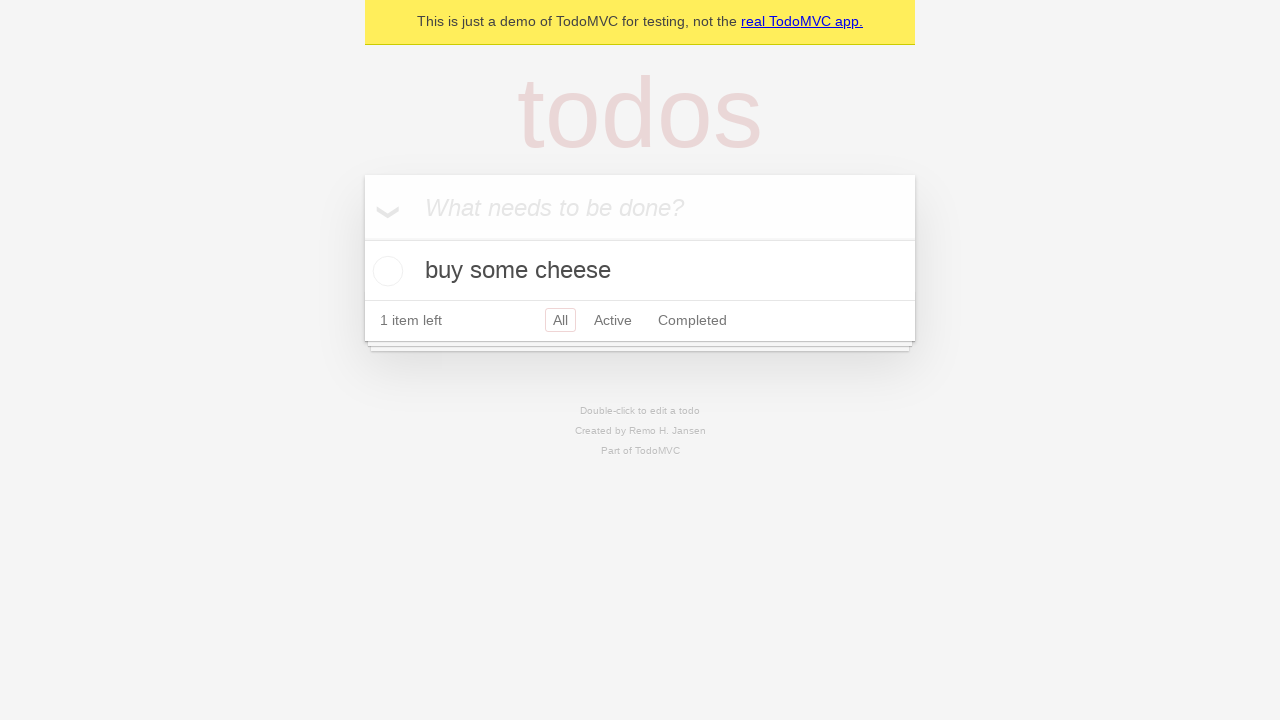

Filled input field with 'feed the cat' on internal:attr=[placeholder="What needs to be done?"i]
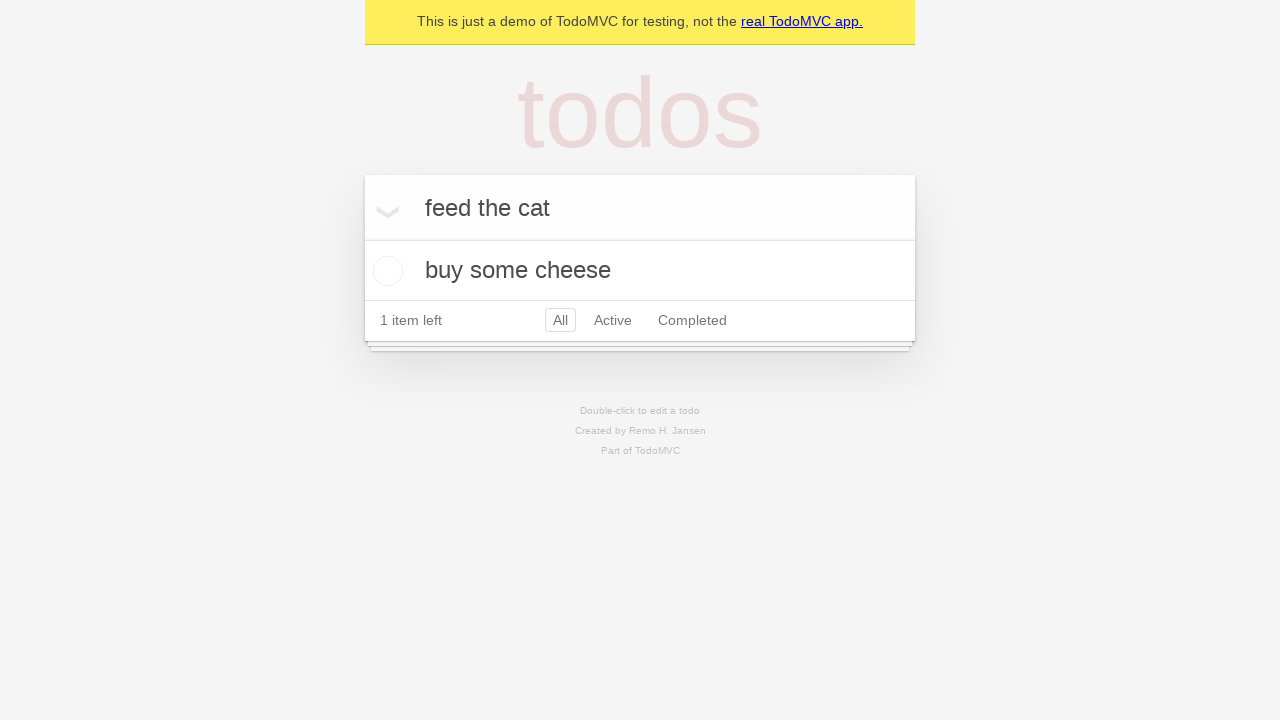

Pressed Enter to add second todo item on internal:attr=[placeholder="What needs to be done?"i]
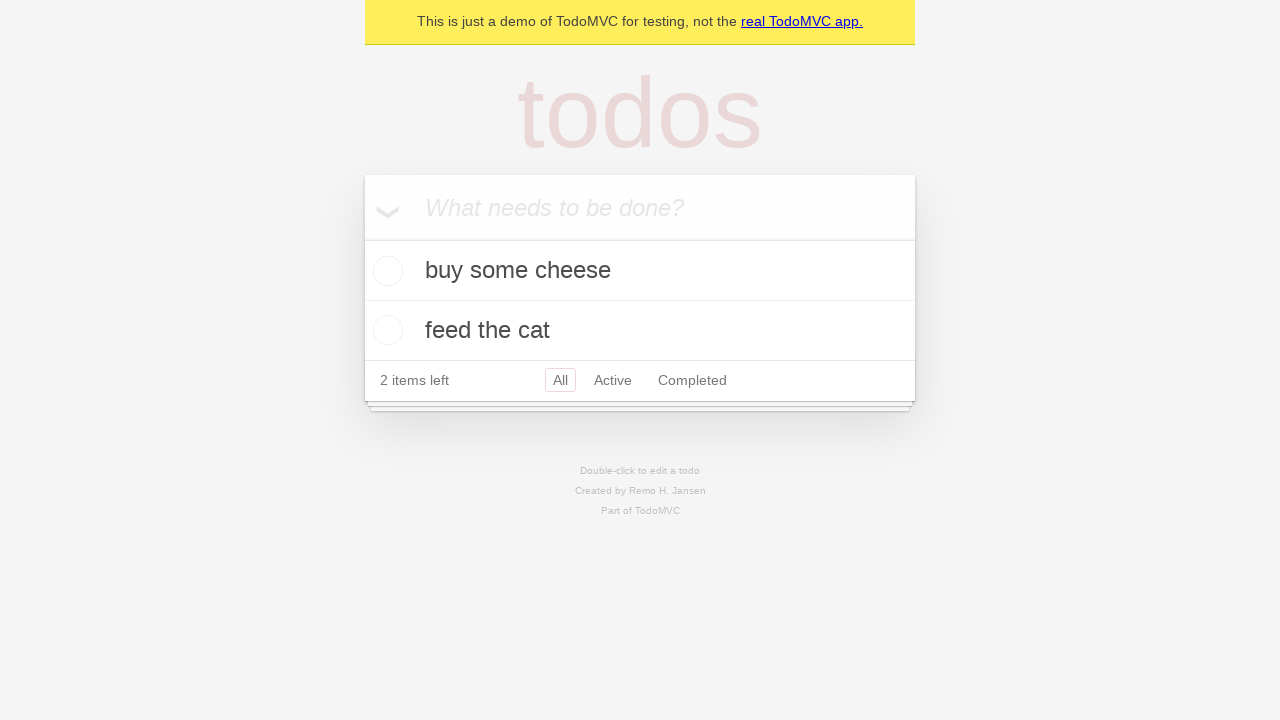

Filled input field with 'book a doctors appointment' on internal:attr=[placeholder="What needs to be done?"i]
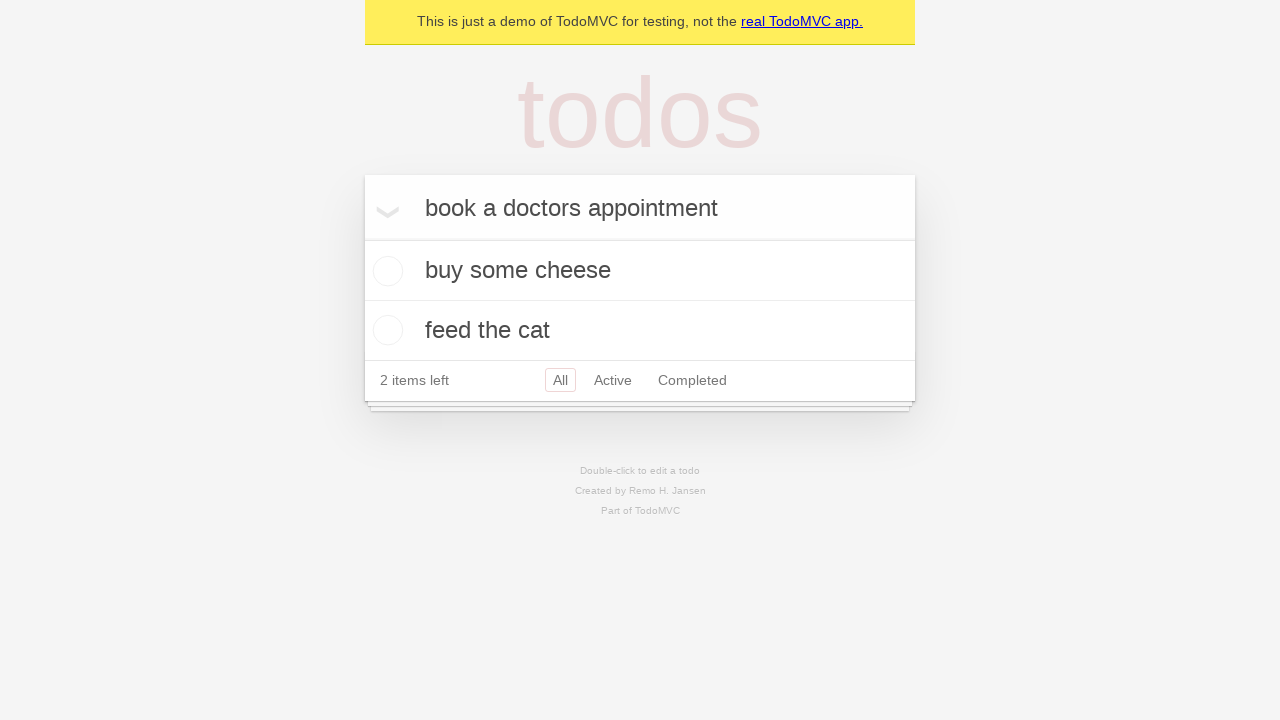

Pressed Enter to add third todo item on internal:attr=[placeholder="What needs to be done?"i]
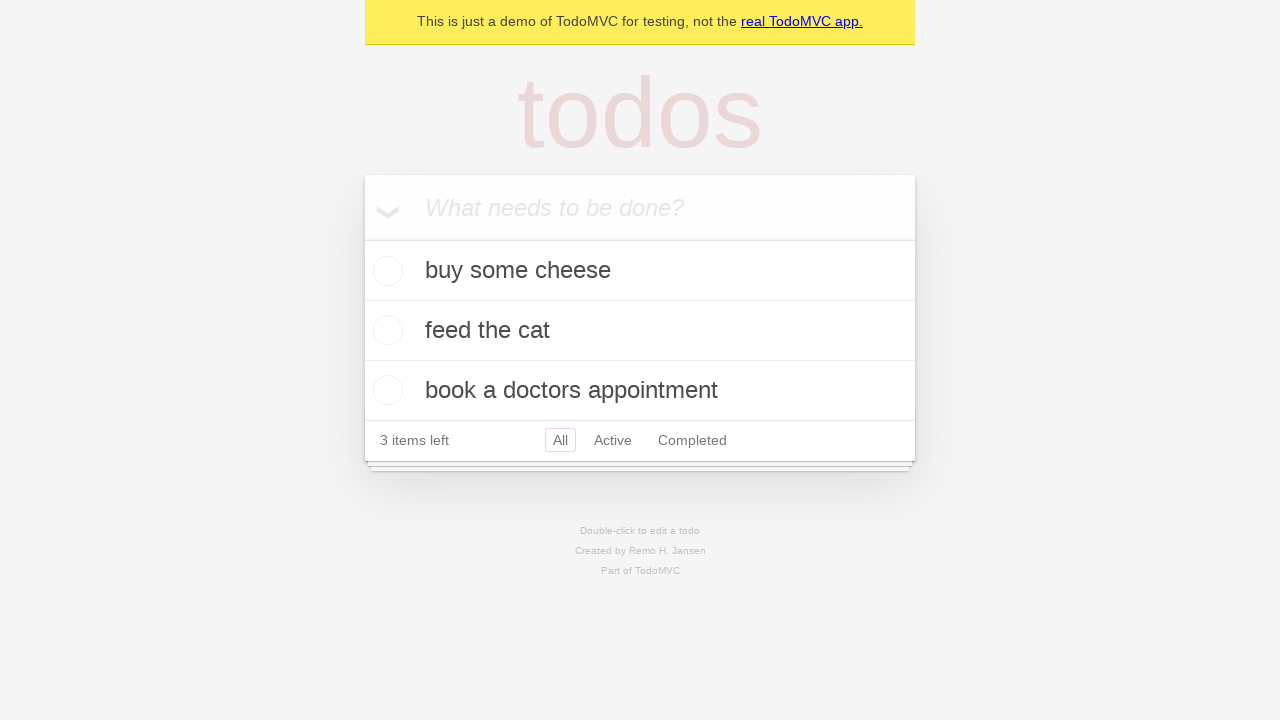

Checked the first todo item as completed at (385, 271) on .todo-list li .toggle >> nth=0
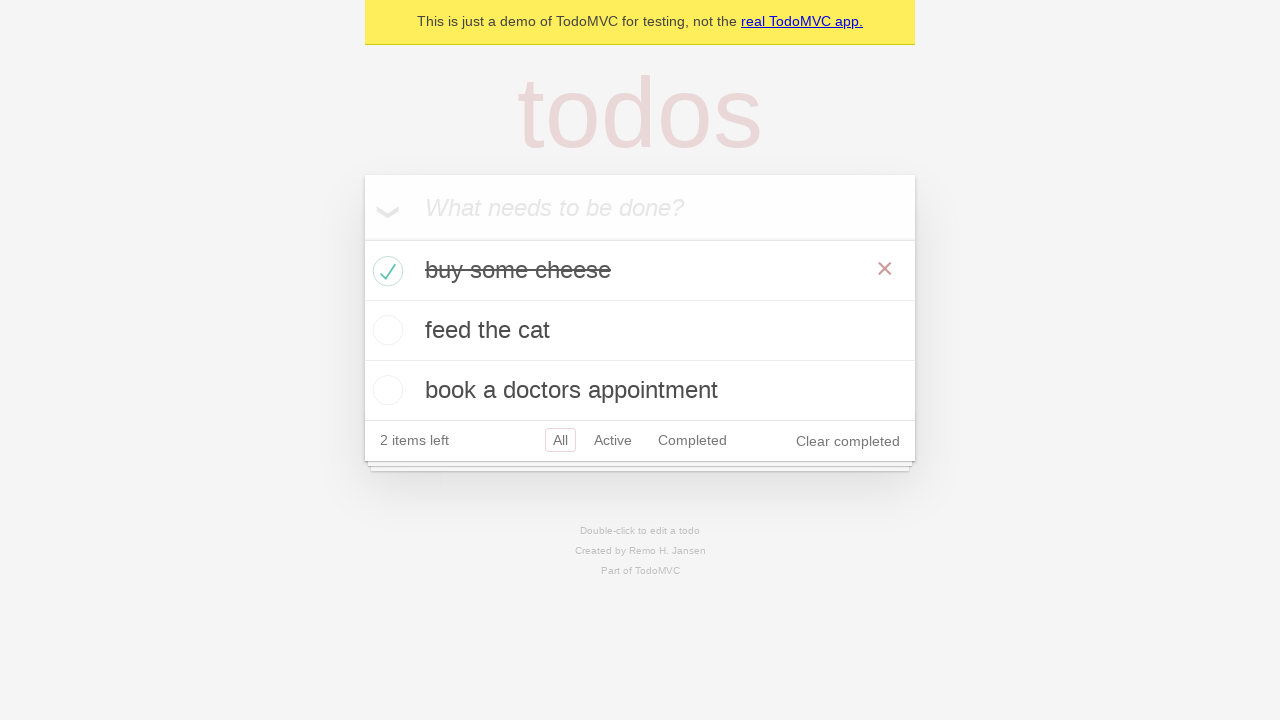

Clicked 'Clear completed' button to remove completed items at (848, 441) on internal:role=button[name="Clear completed"i]
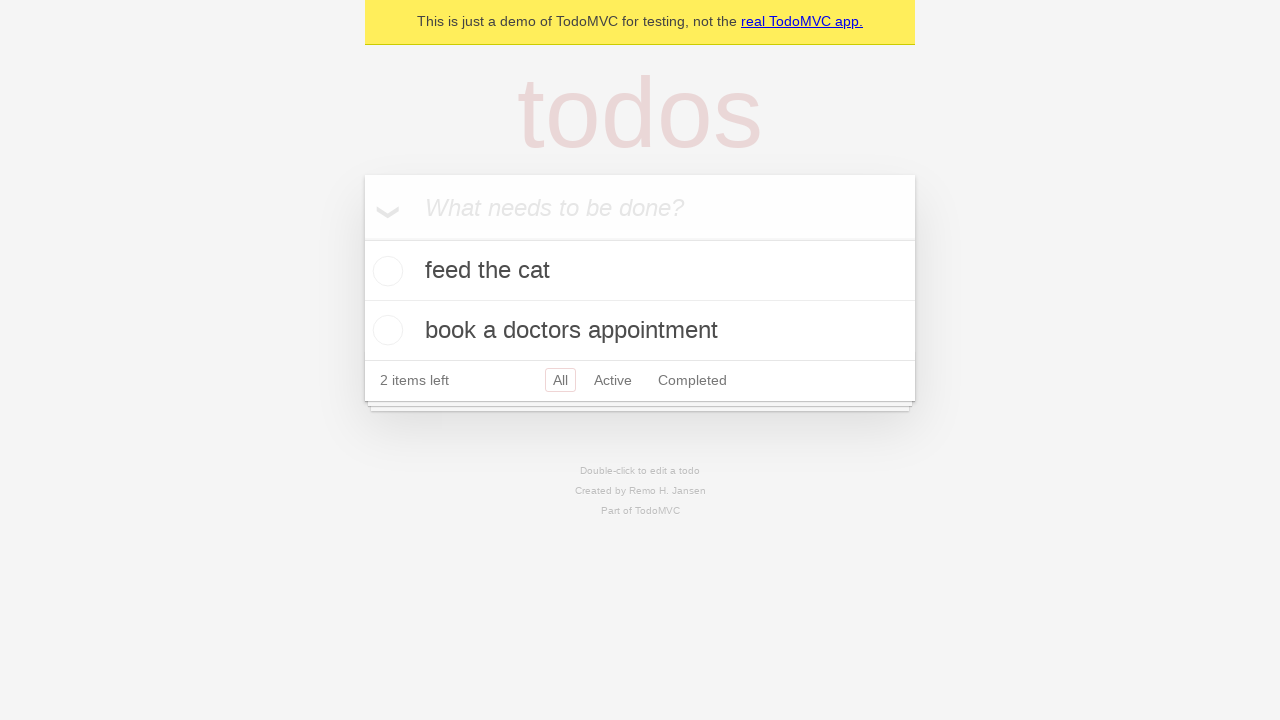

Waited 500ms for UI to update after clearing completed items
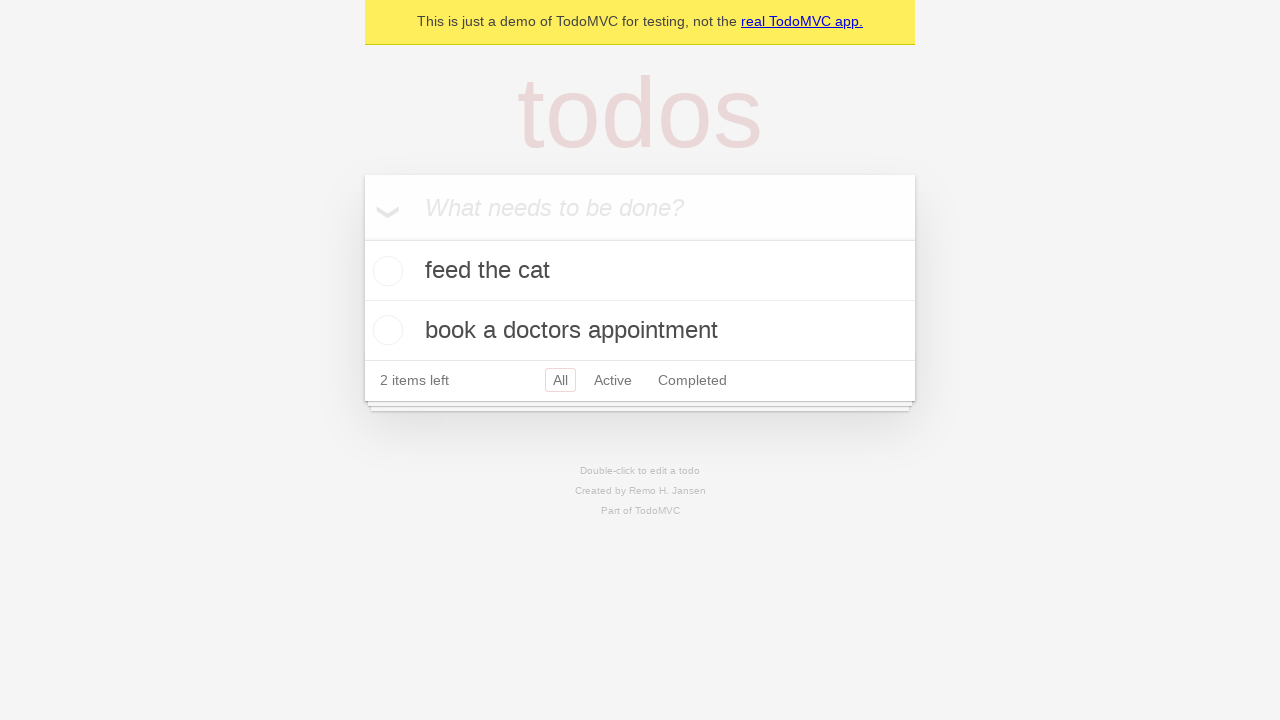

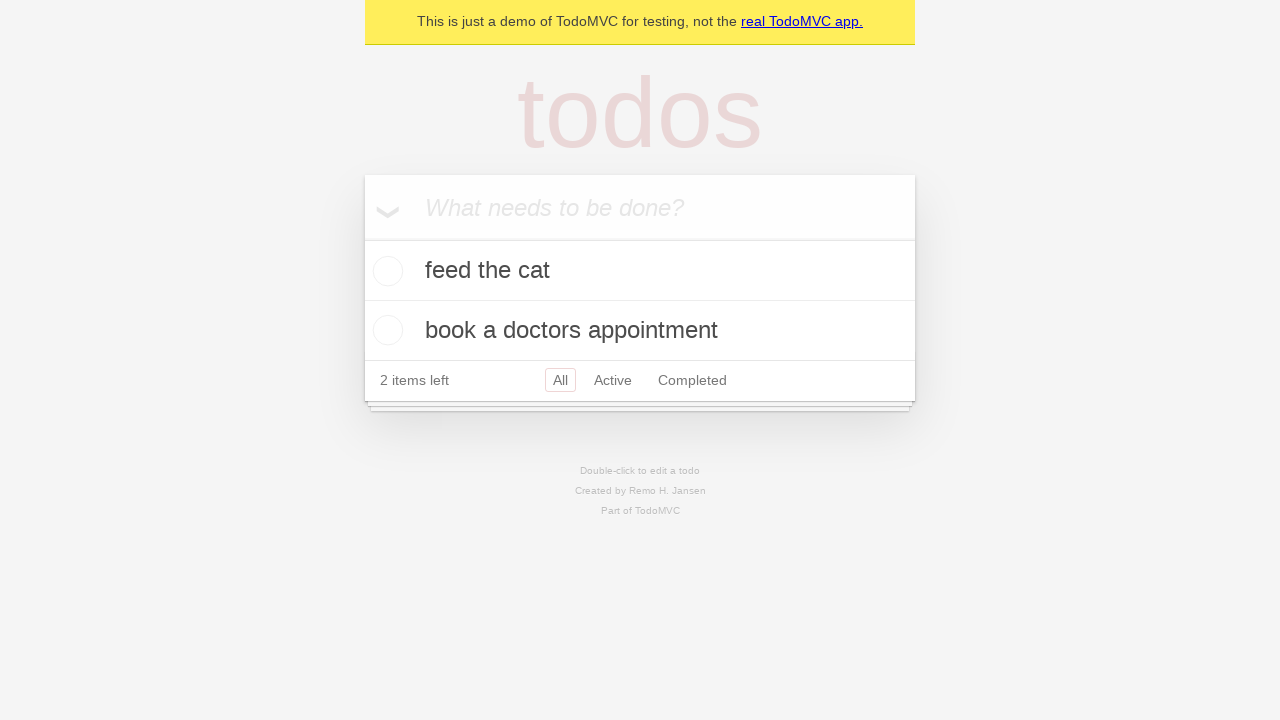